Tests jQuery UI autocomplete functionality by typing a partial keyword and selecting a suggestion from the dropdown

Starting URL: https://jqueryui.com/resources/demos/autocomplete/default.html

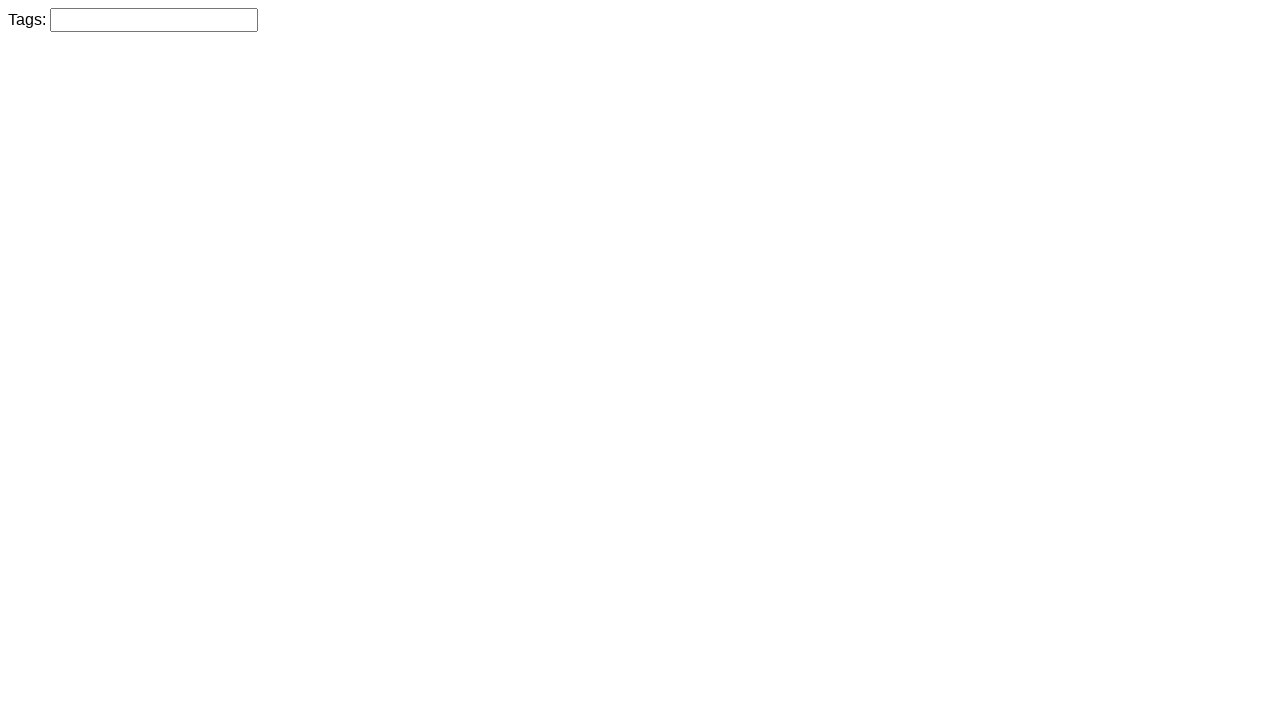

Typed 'Py' in the autocomplete input field on input#tags
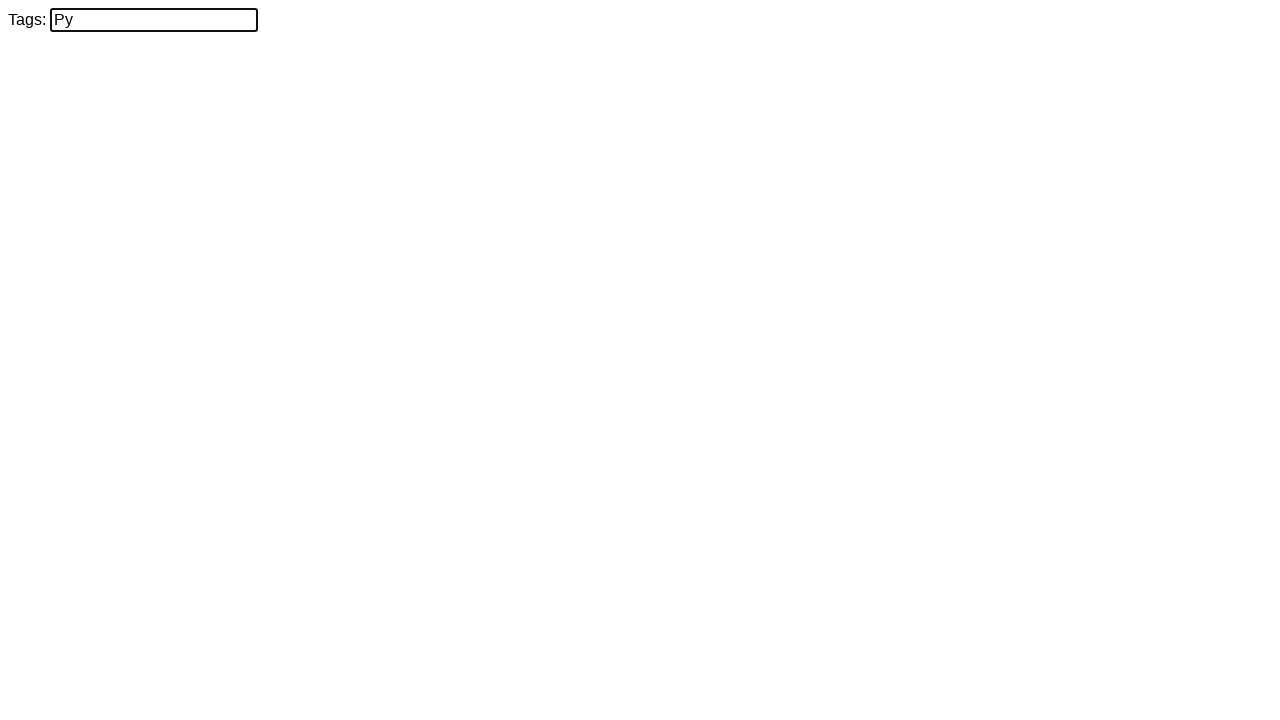

Autocomplete suggestions dropdown appeared with Python option
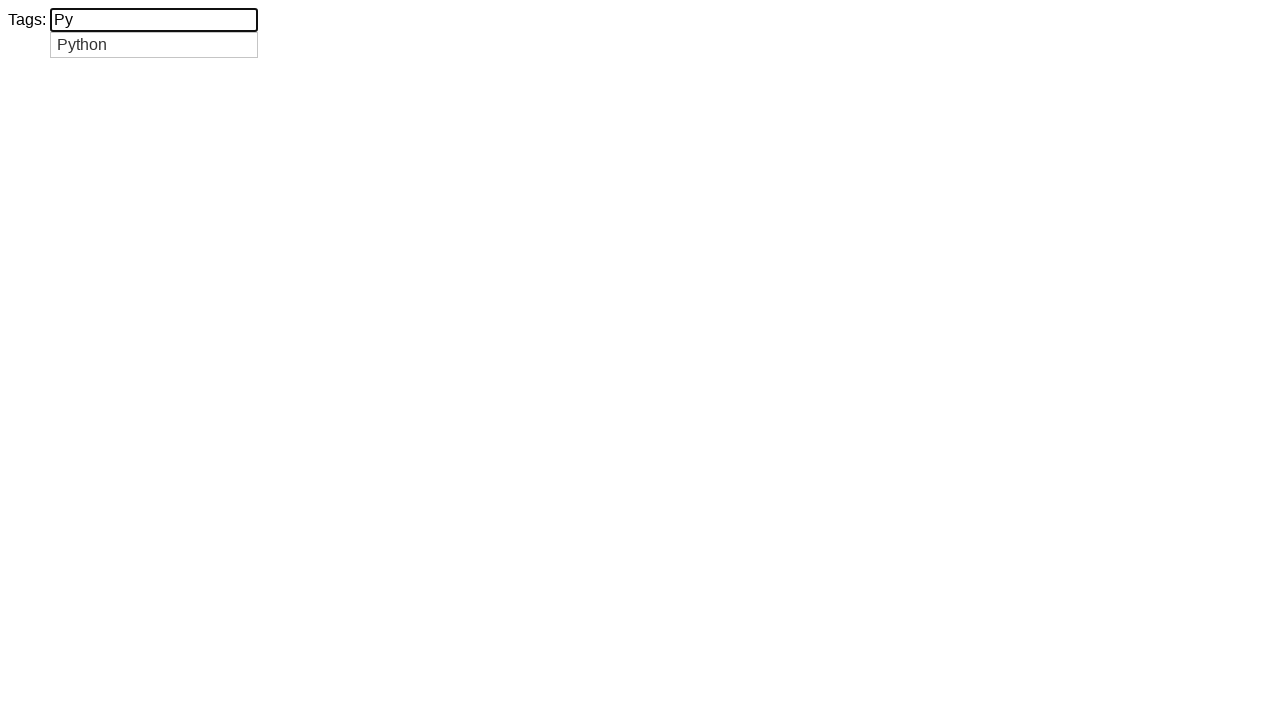

Clicked on Python suggestion from the dropdown at (154, 45) on div[tabindex='-1']:has-text('Python')
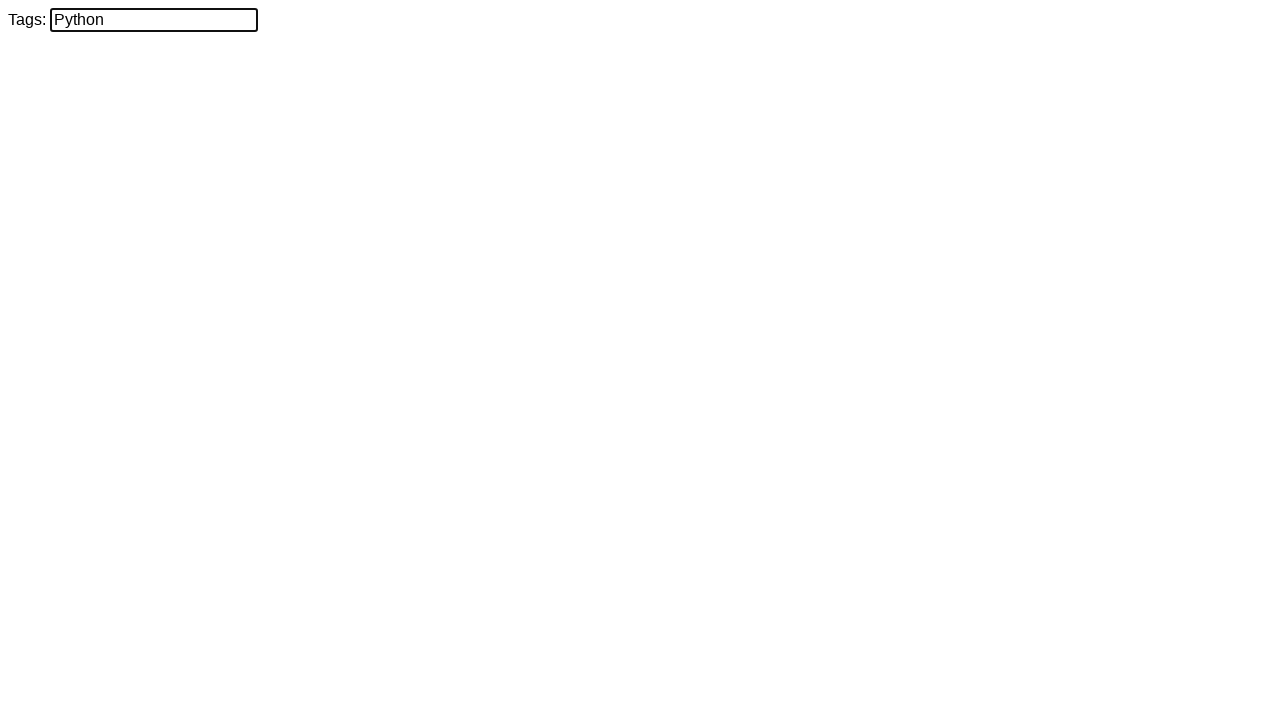

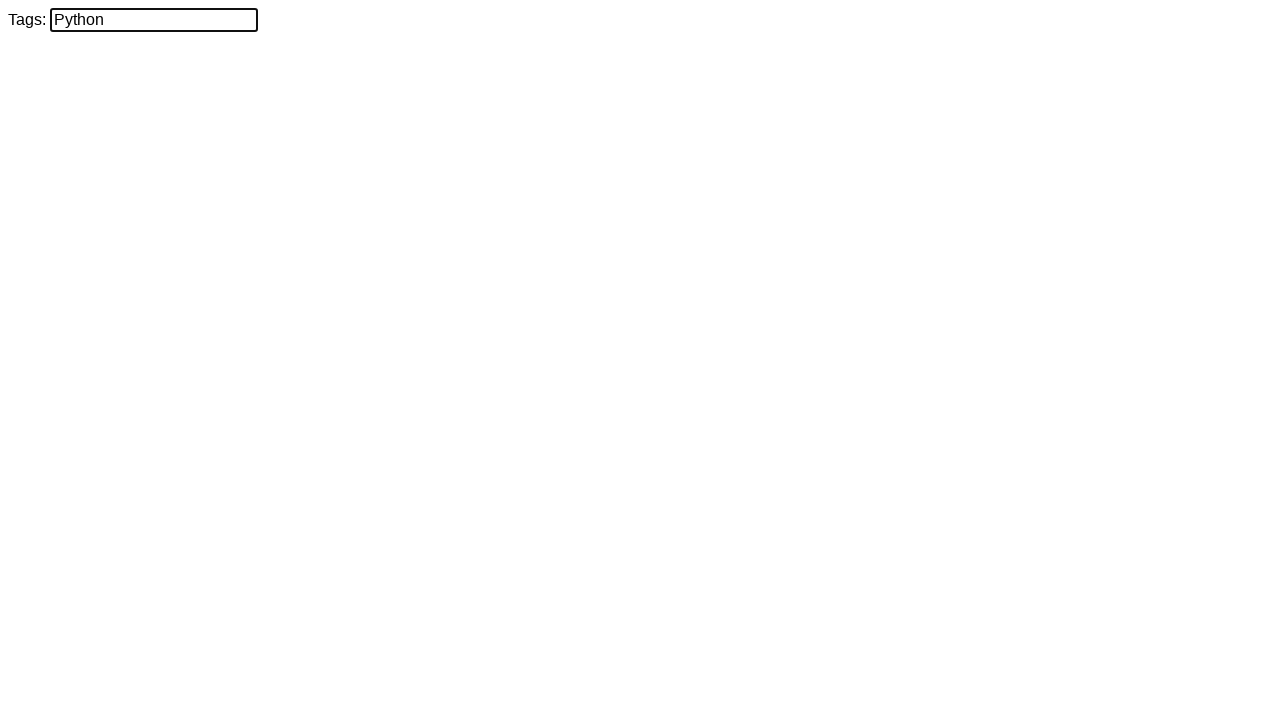